Tests drag and drop functionality within an iframe by switching to the frame and dragging an element to a drop zone

Starting URL: https://jqueryui.com/droppable/

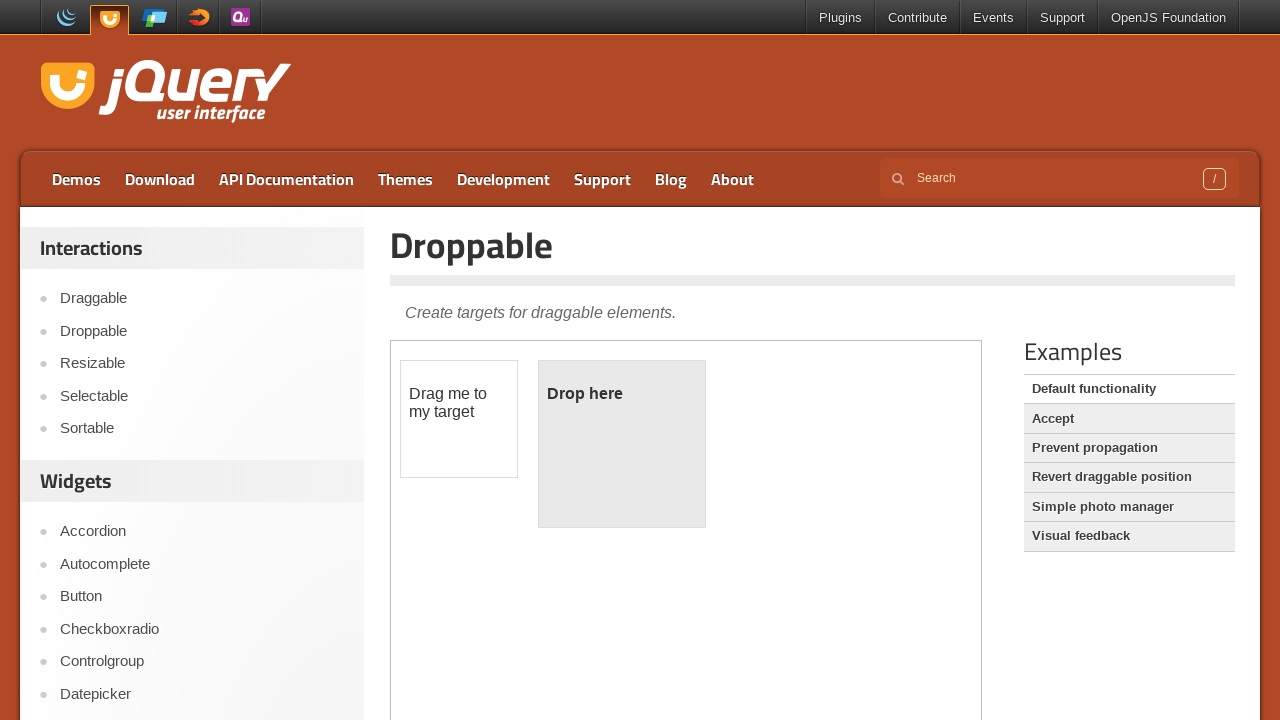

Located the demo iframe
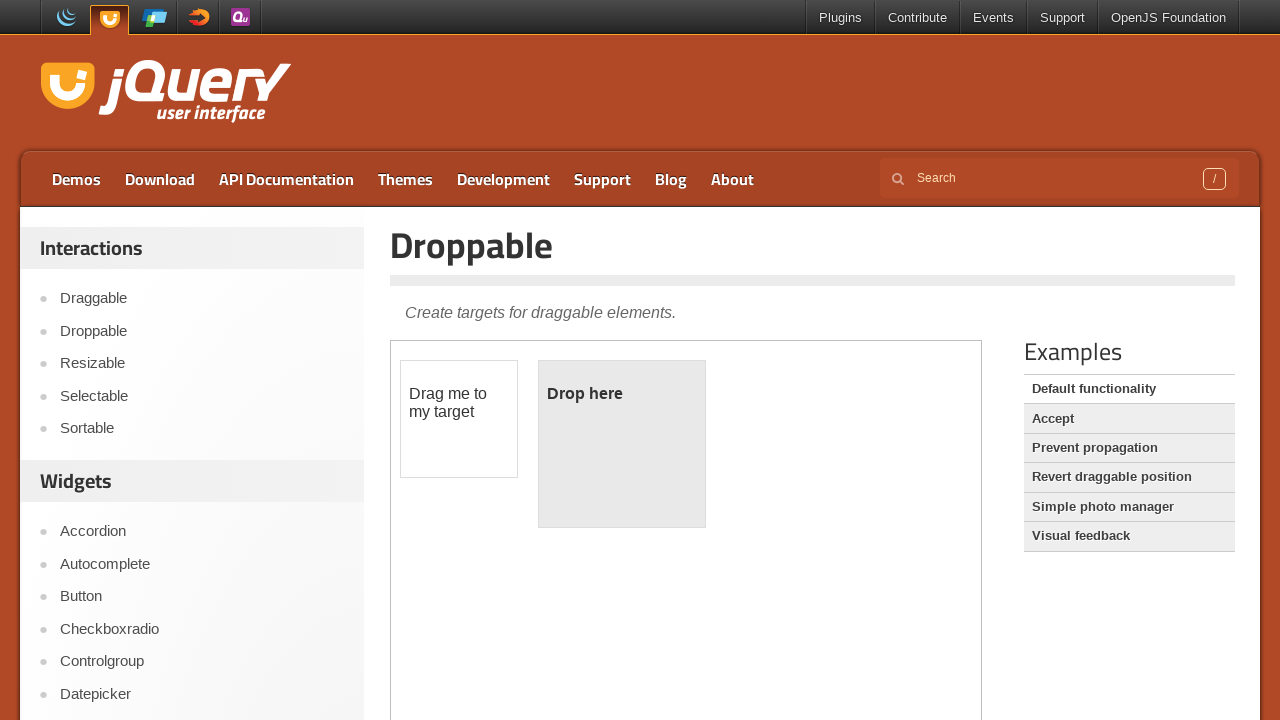

Draggable element loaded in iframe
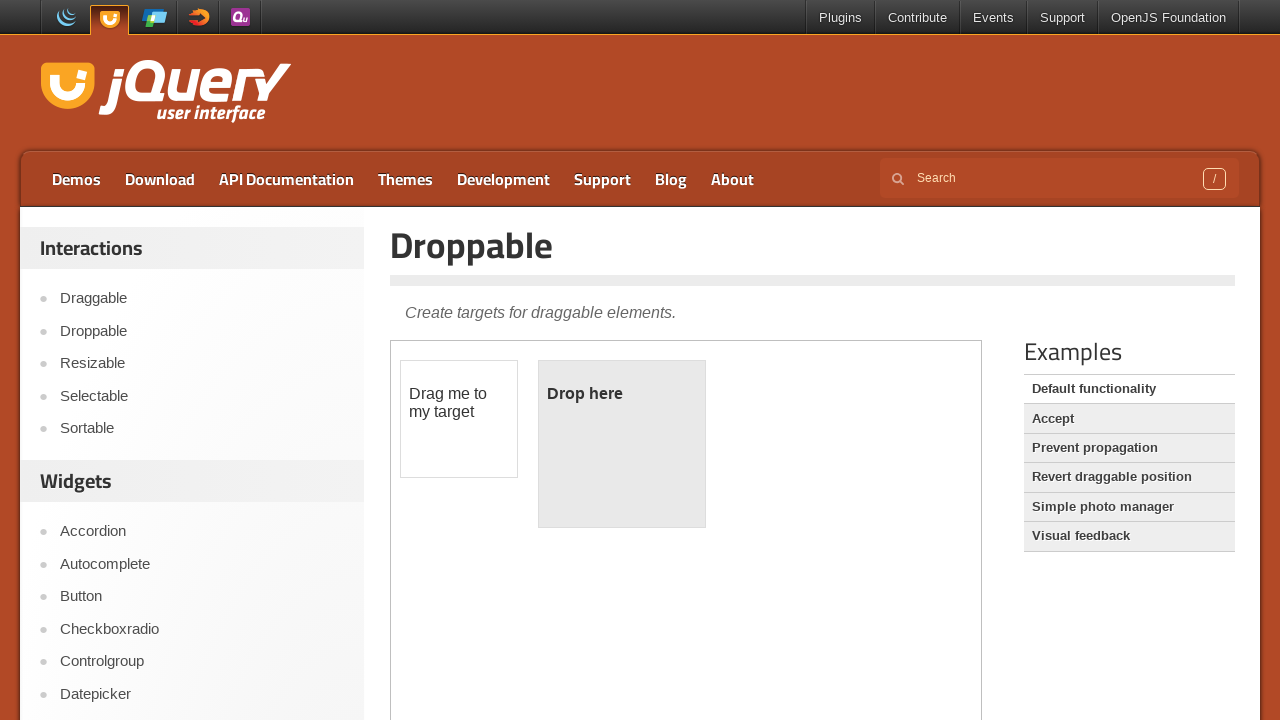

Droppable element loaded in iframe
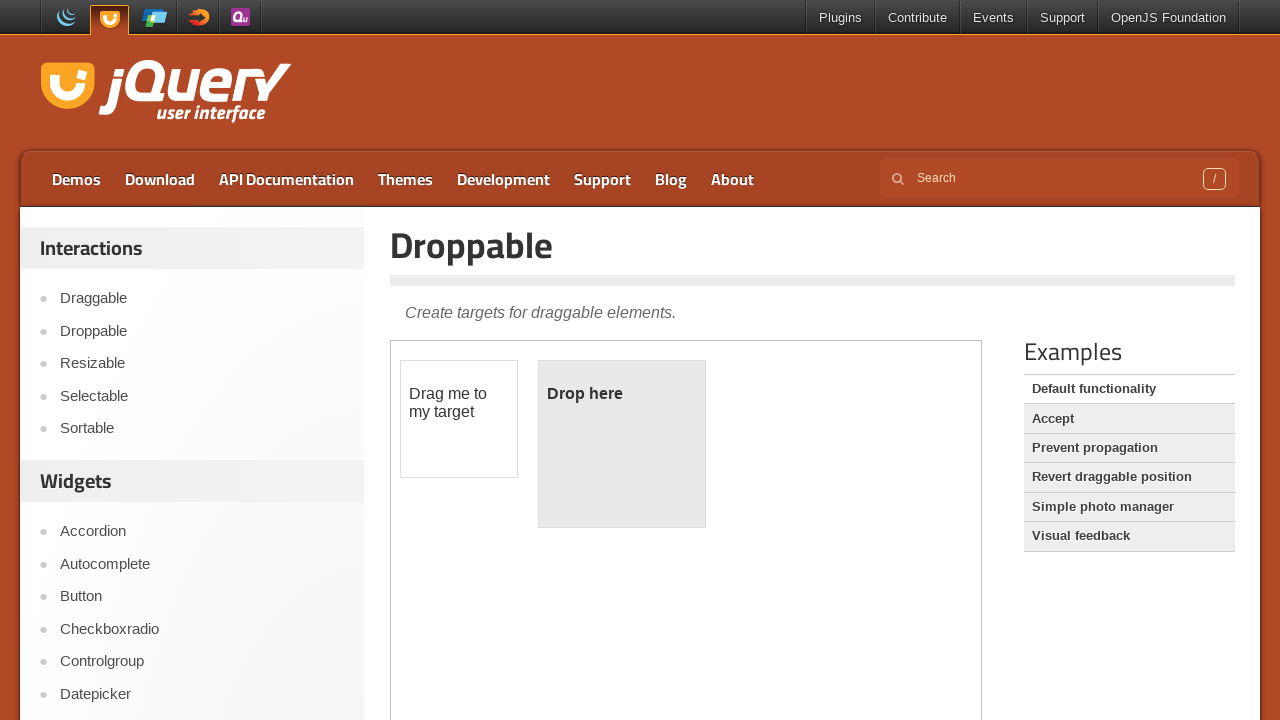

Located source (draggable) and target (droppable) elements
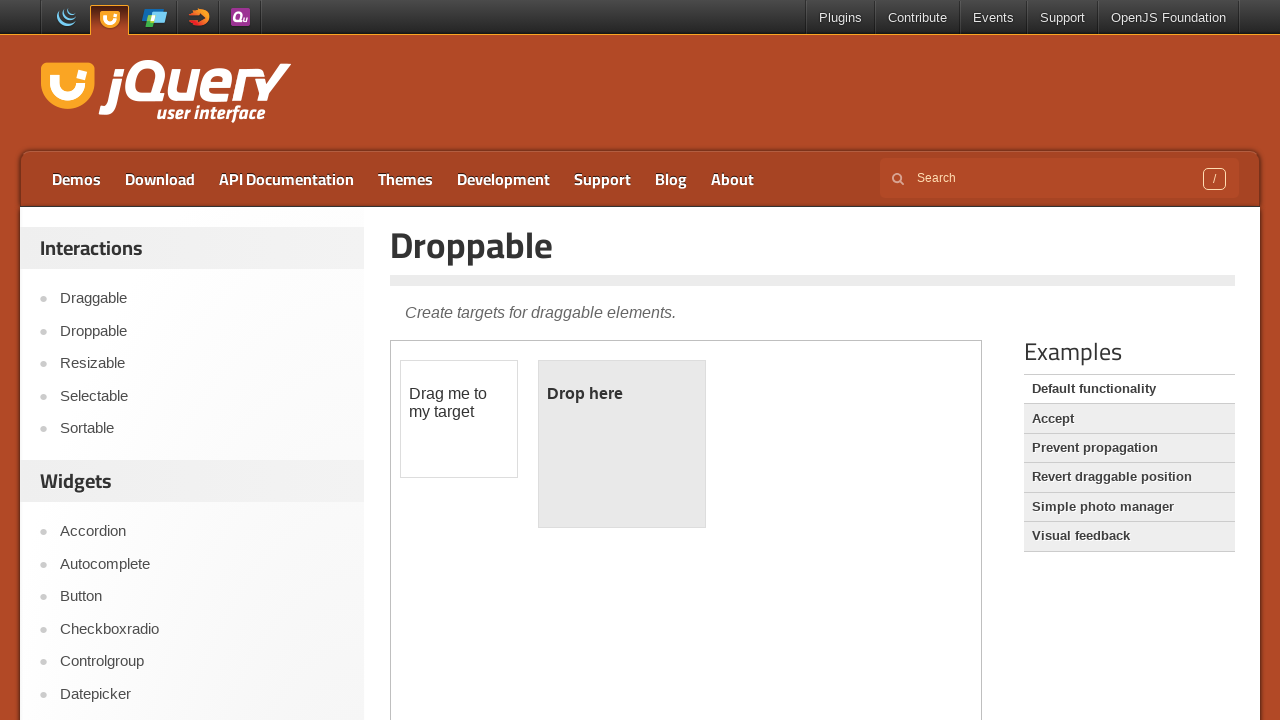

Retrieved bounding boxes for both draggable and droppable elements
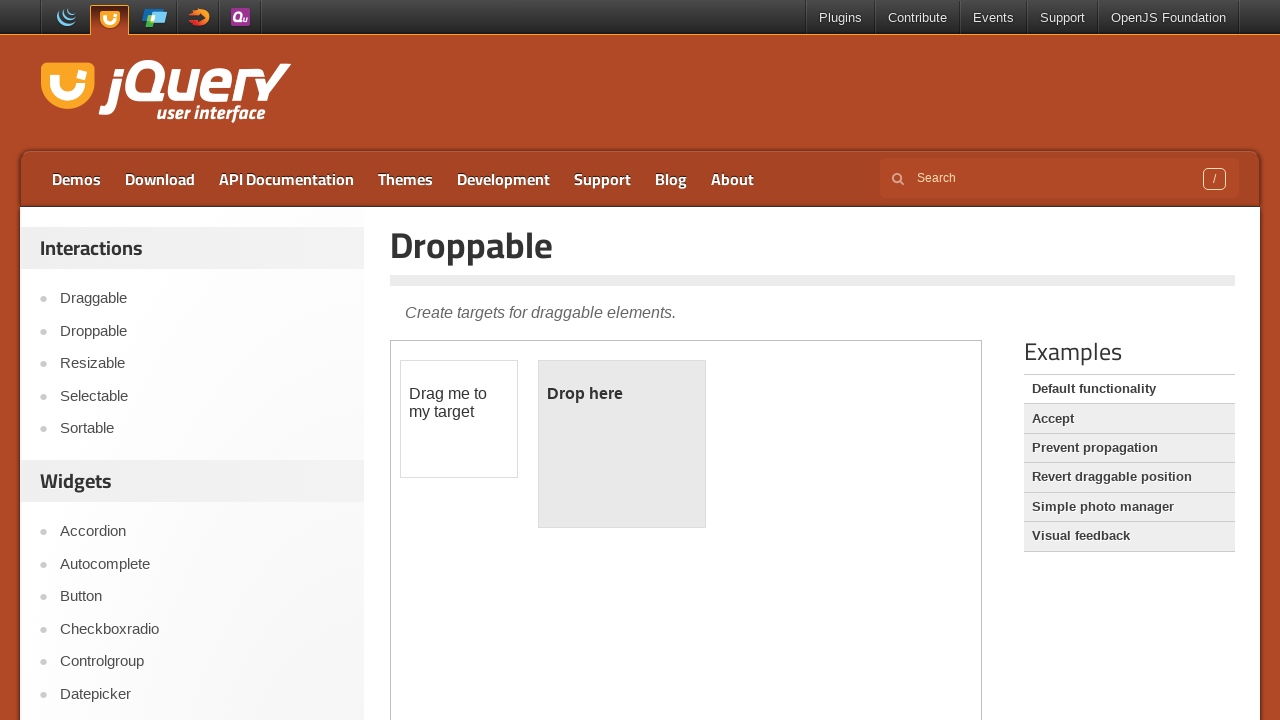

Moved mouse to center of draggable element at (459, 419)
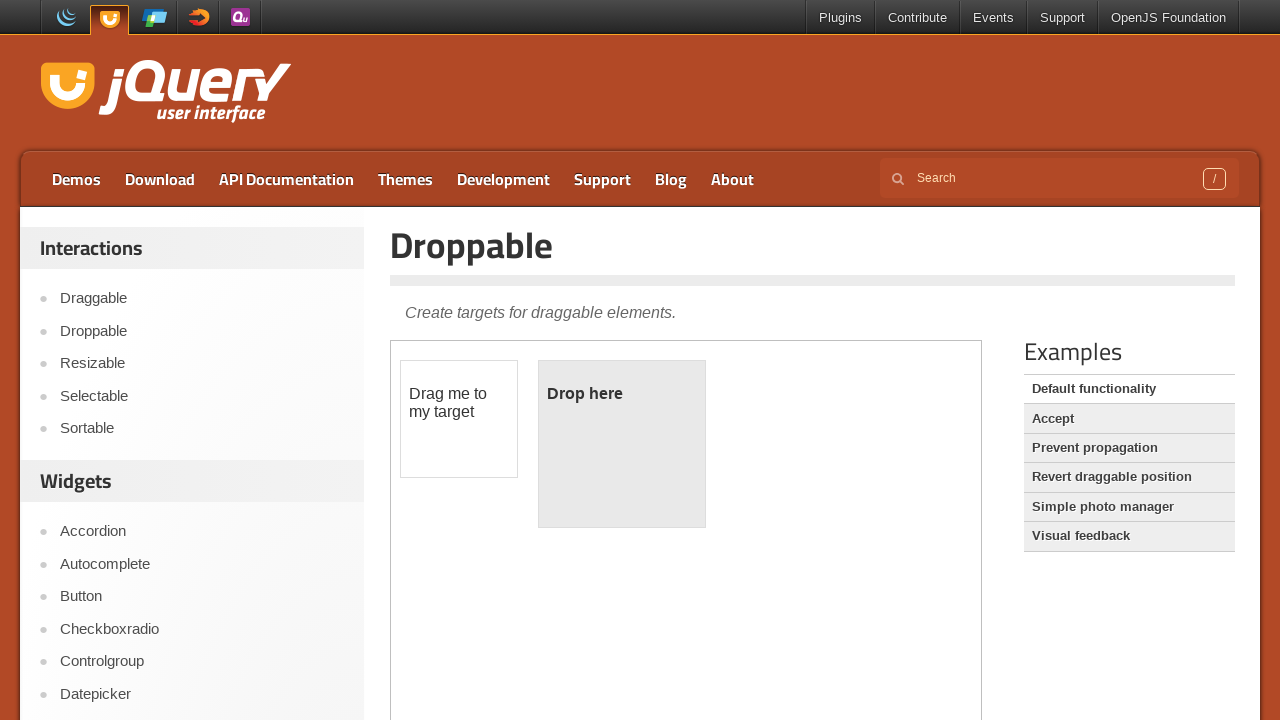

Pressed mouse button down on draggable element at (459, 419)
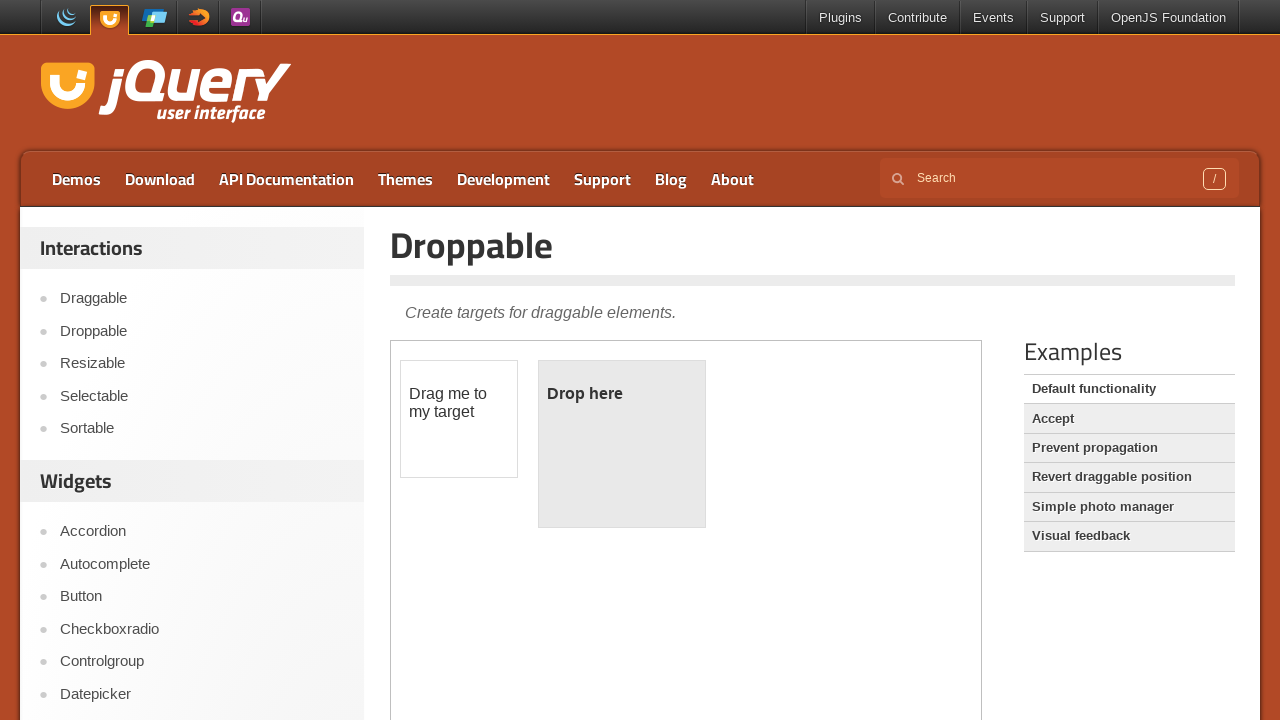

Dragged element to center of droppable zone at (622, 444)
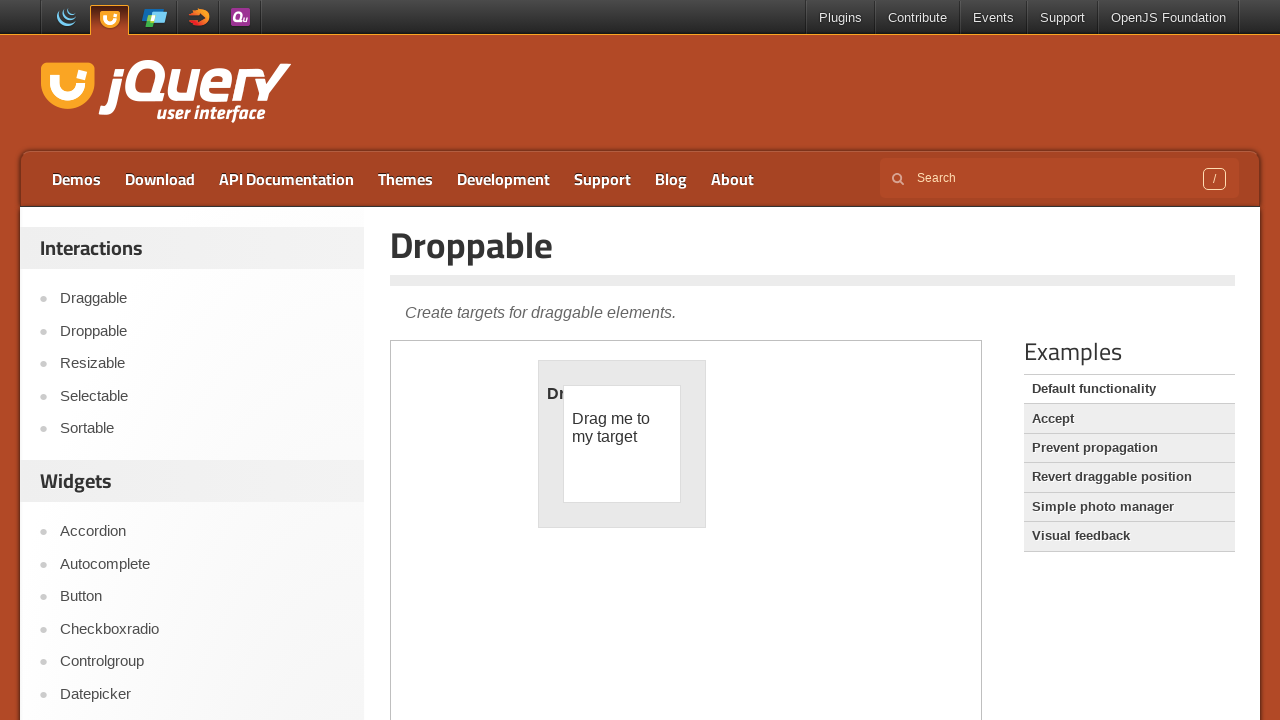

Released mouse button to complete drag and drop at (622, 444)
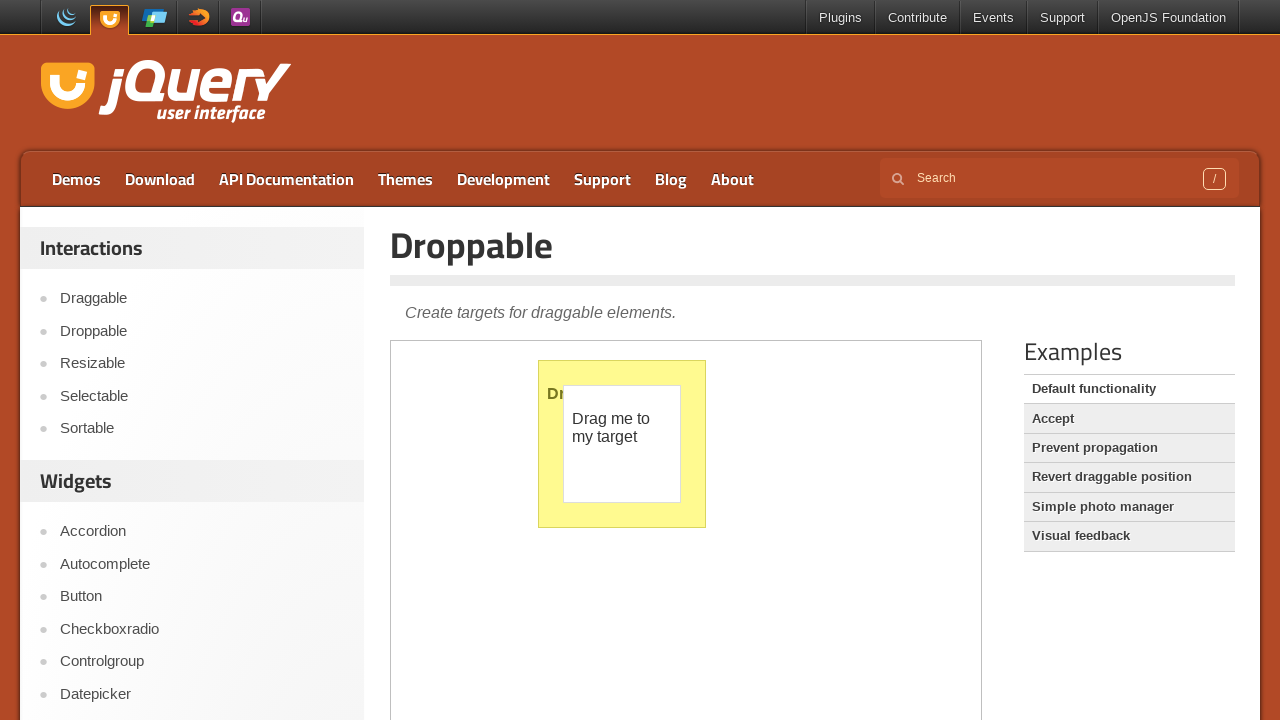

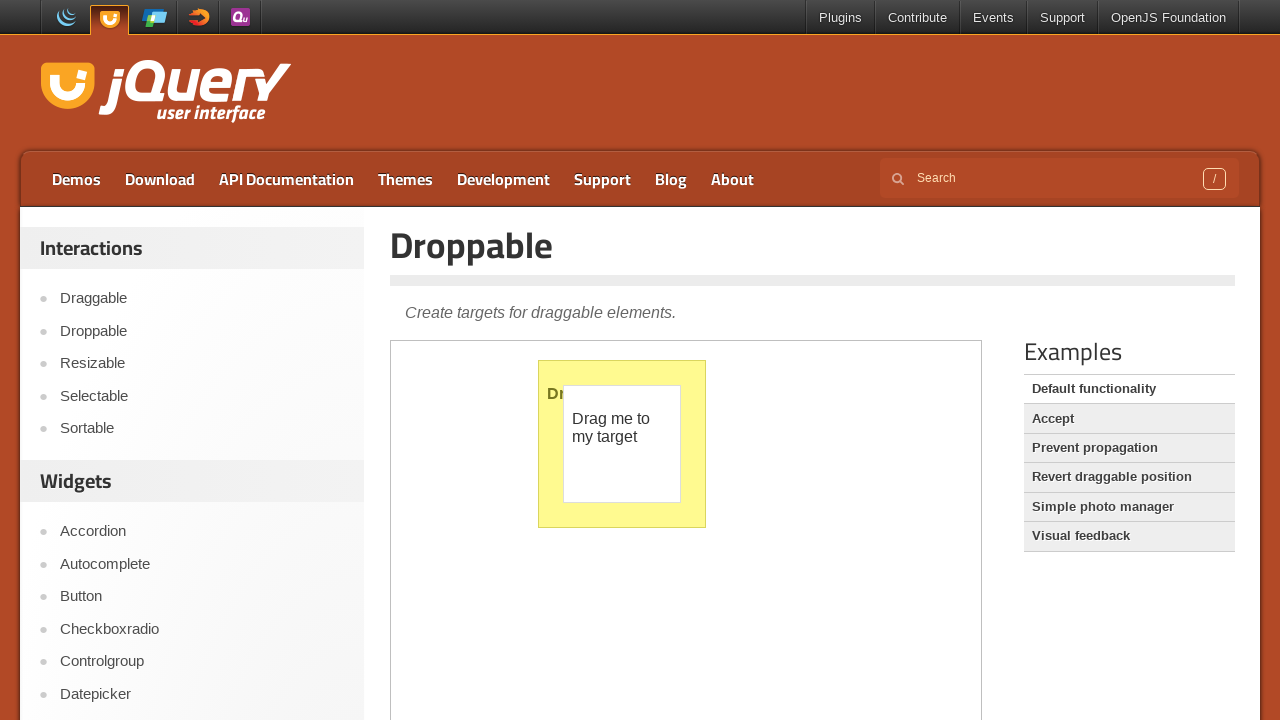